Basic browser automation test that navigates to a test automation website and maximizes the browser window

Starting URL: https://www.testotomasyonu.com

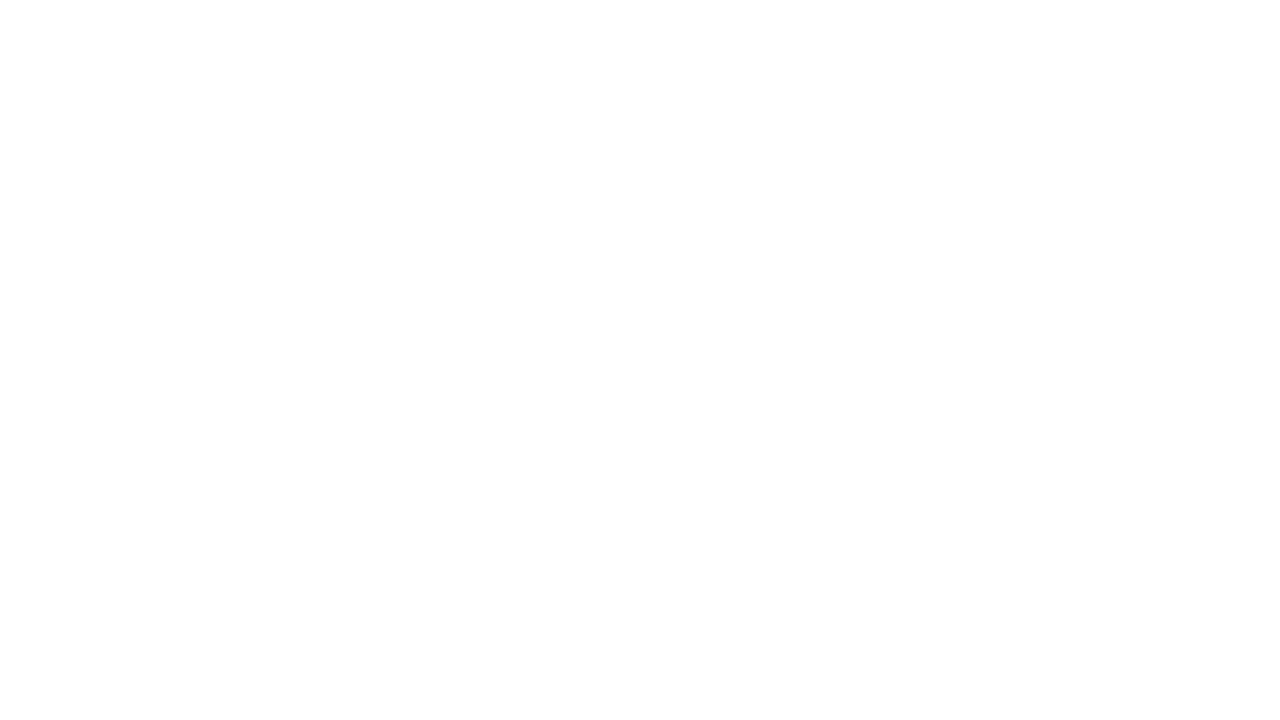

Set browser viewport to 1920x1080 to maximize window
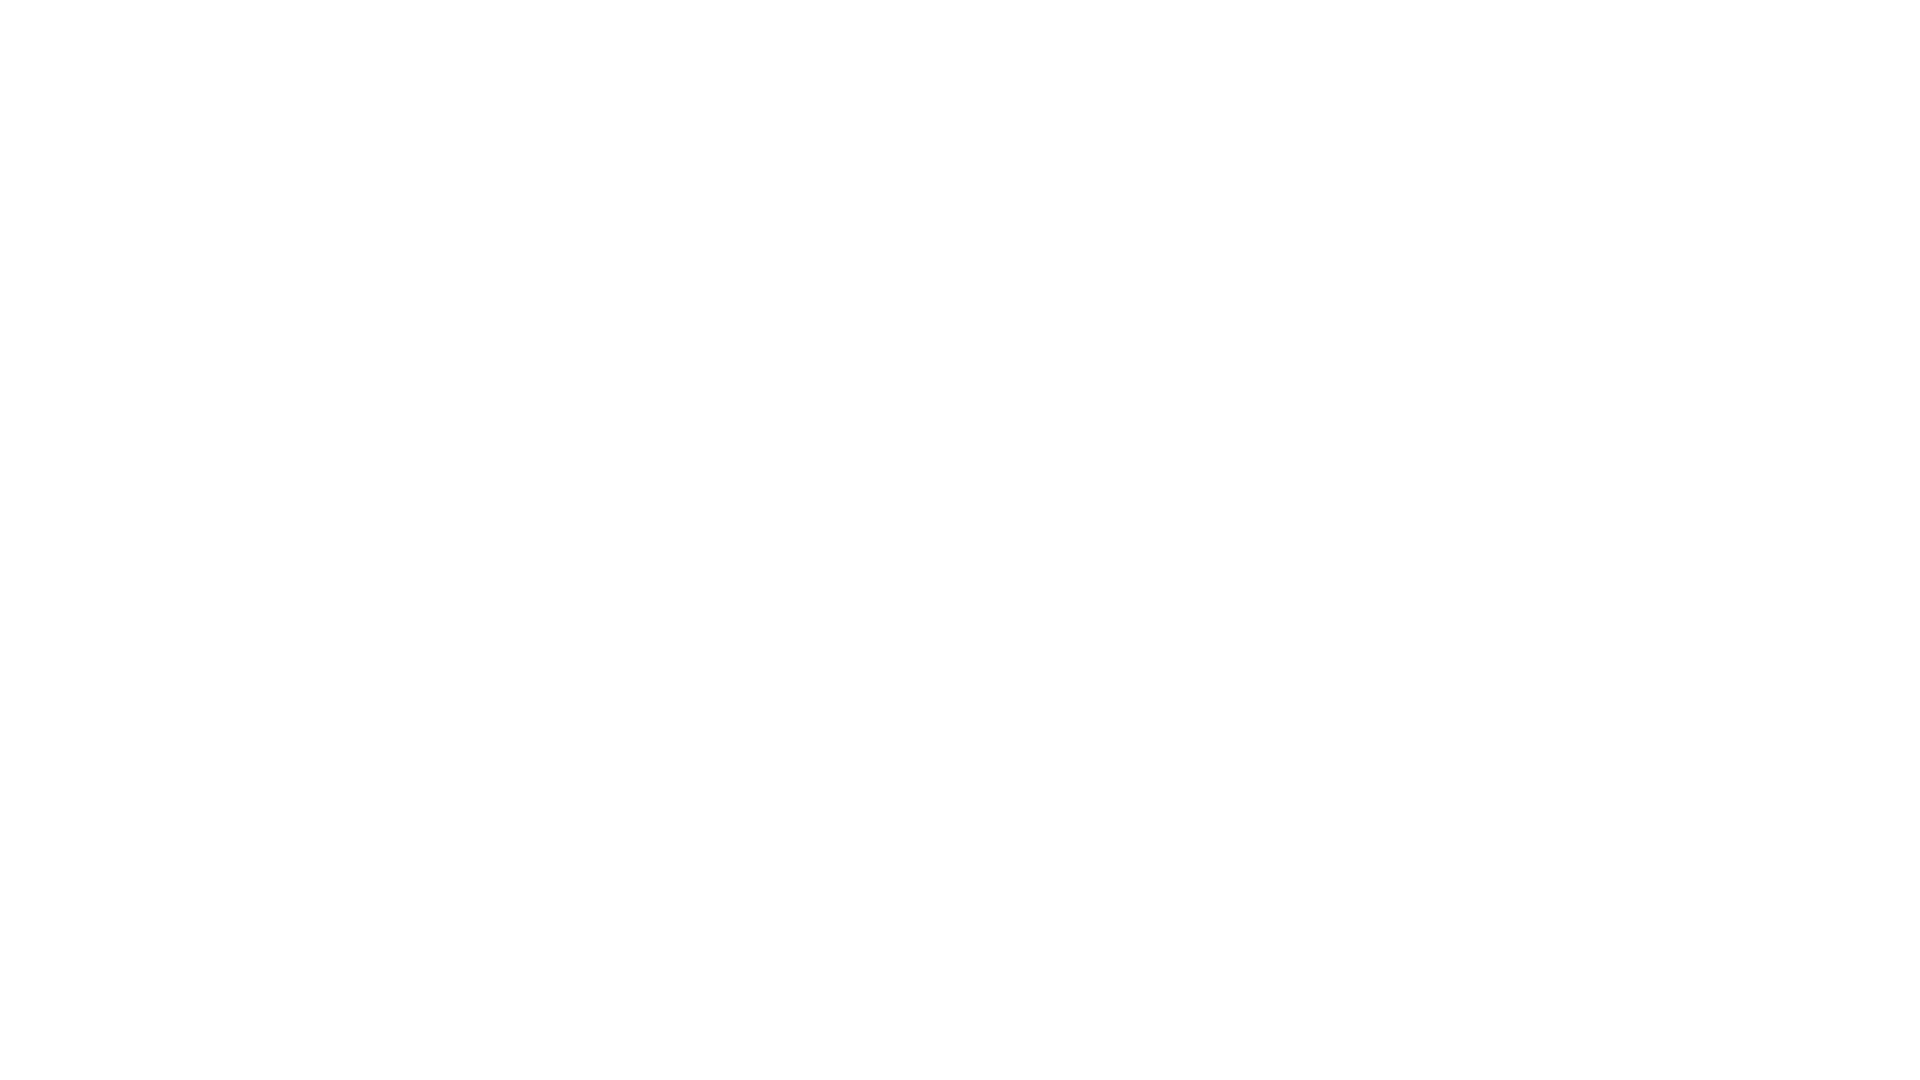

Page fully loaded
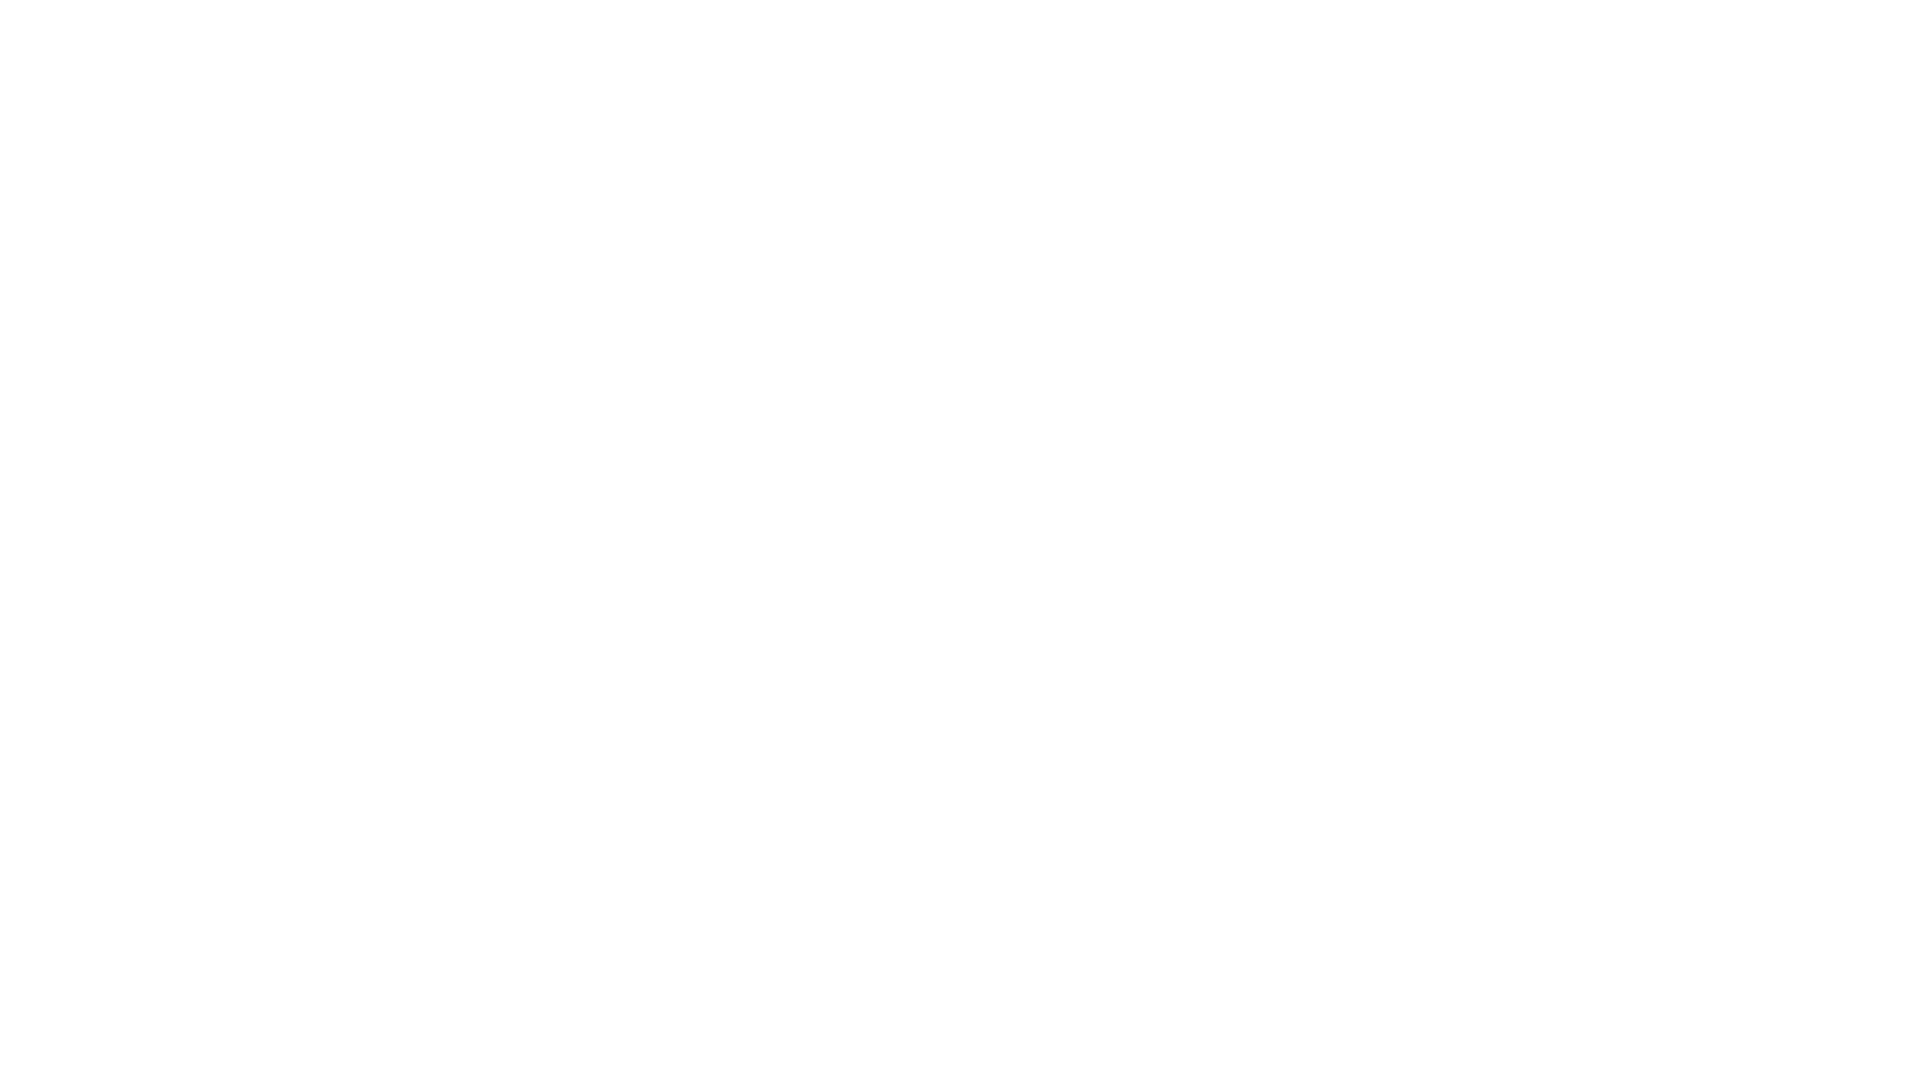

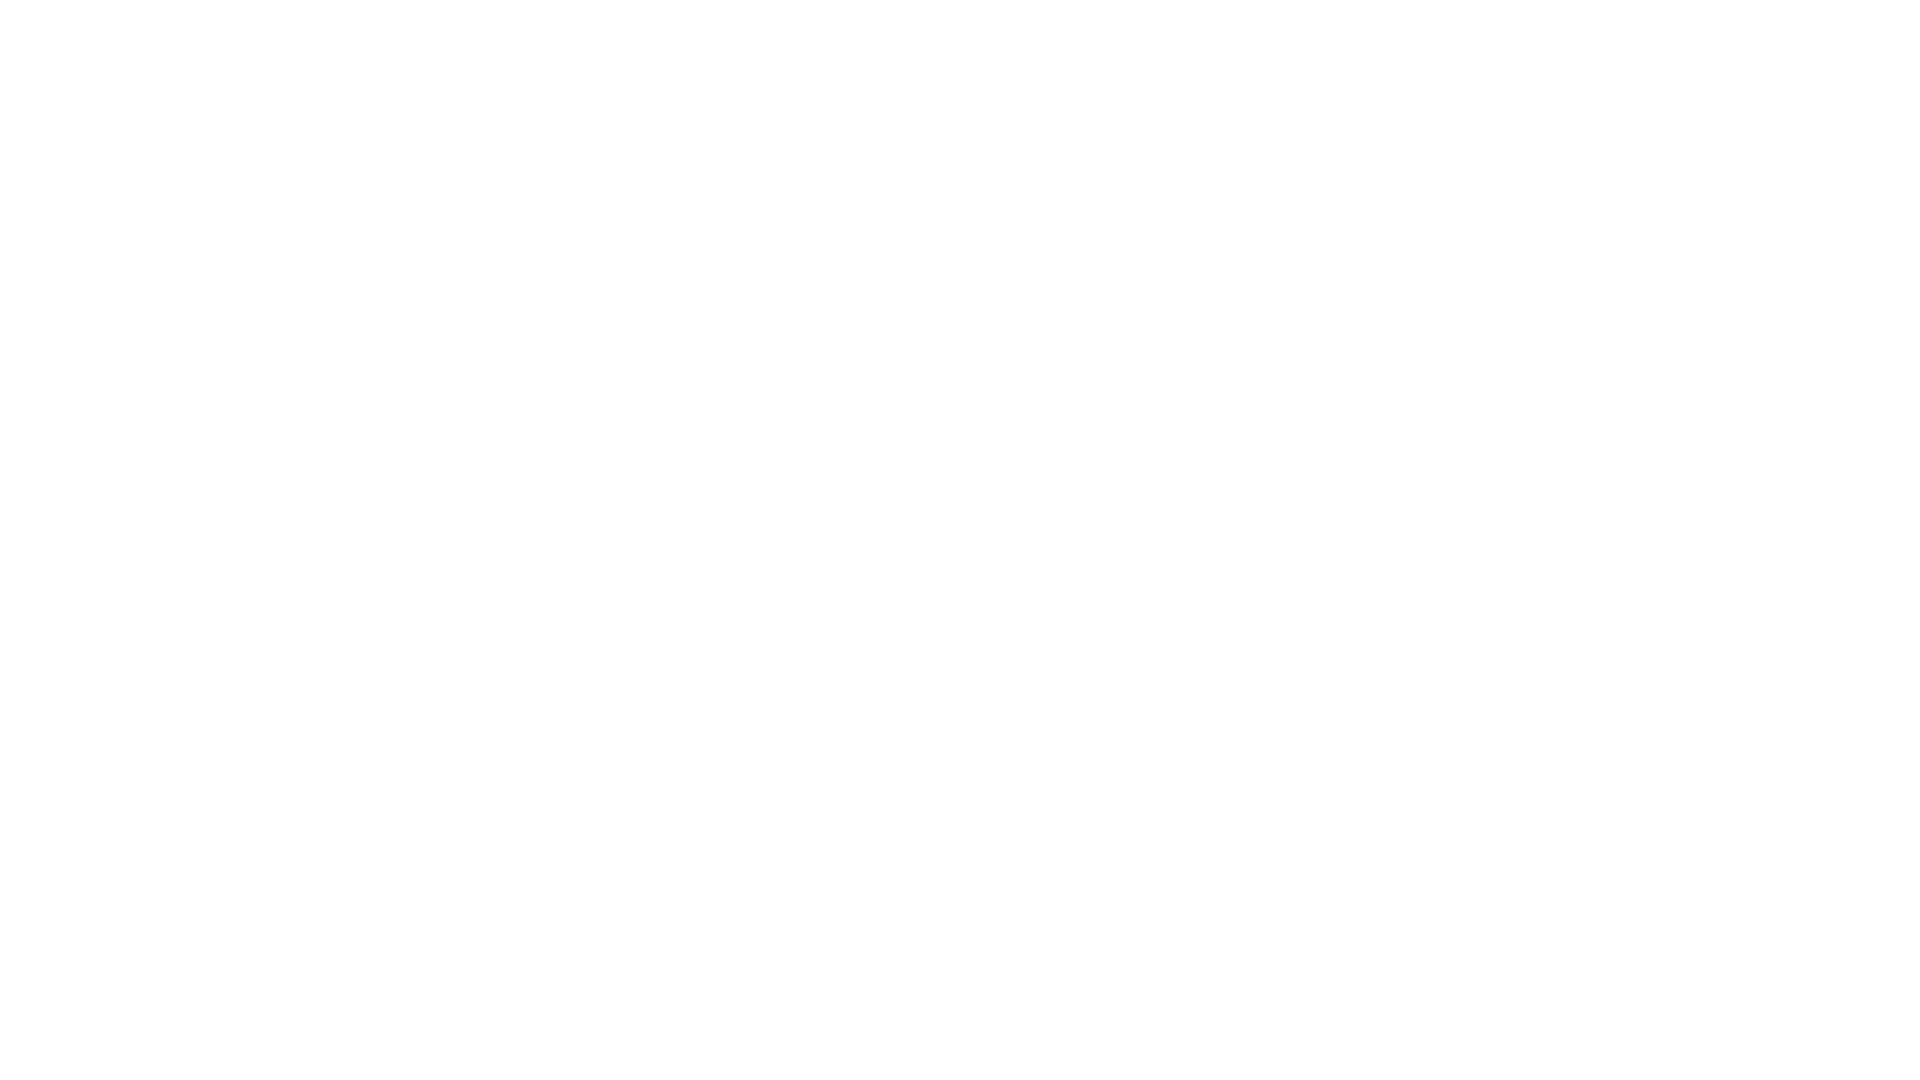